Tests handling a JavaScript prompt alert by clicking a button, entering text into the prompt, accepting it, and verifying the entered text is displayed in the result.

Starting URL: https://the-internet.herokuapp.com/javascript_alerts

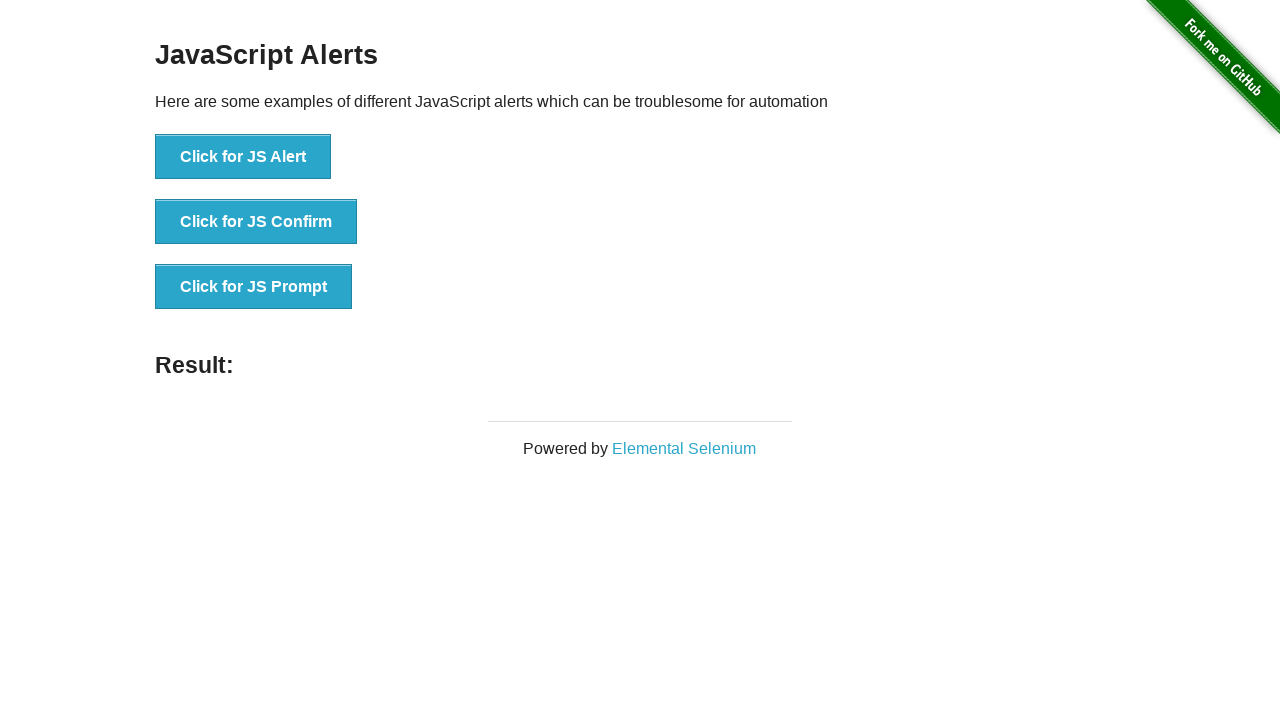

Set up dialog handler to accept prompt with text 'Hello'
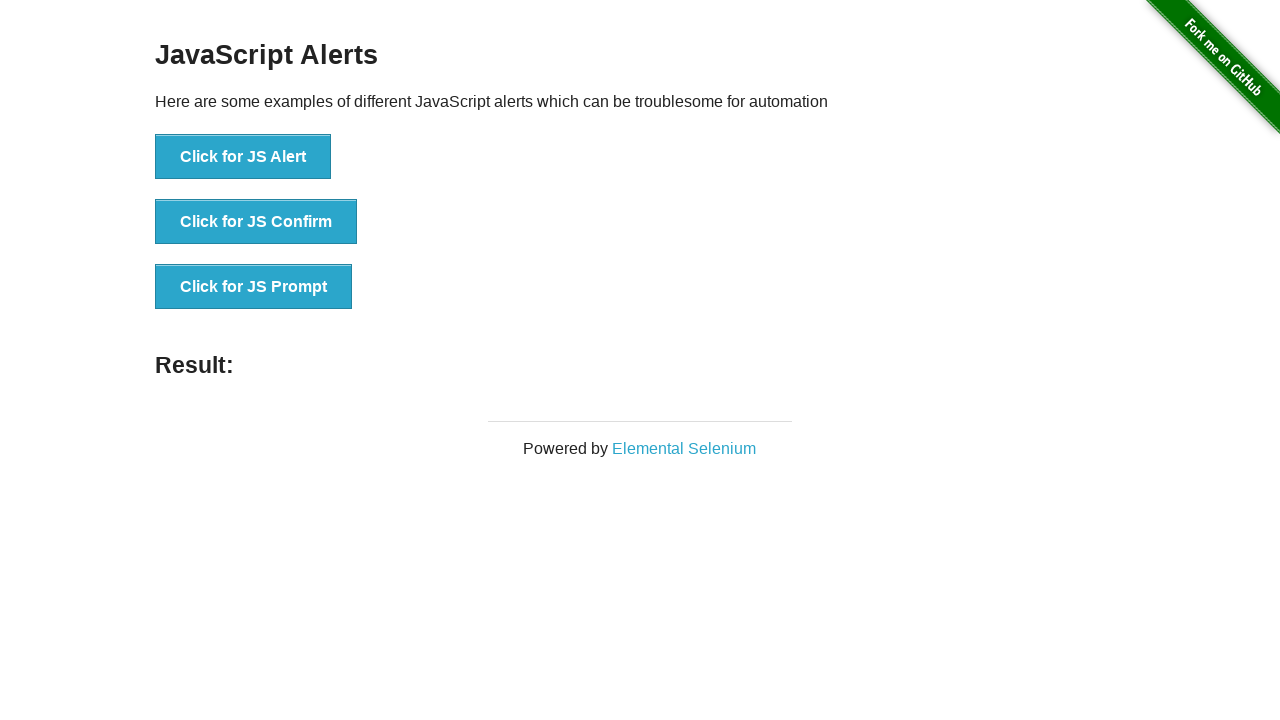

Clicked button to trigger JavaScript prompt alert at (254, 287) on xpath=//*[@id='content']/div/ul/li[3]/button
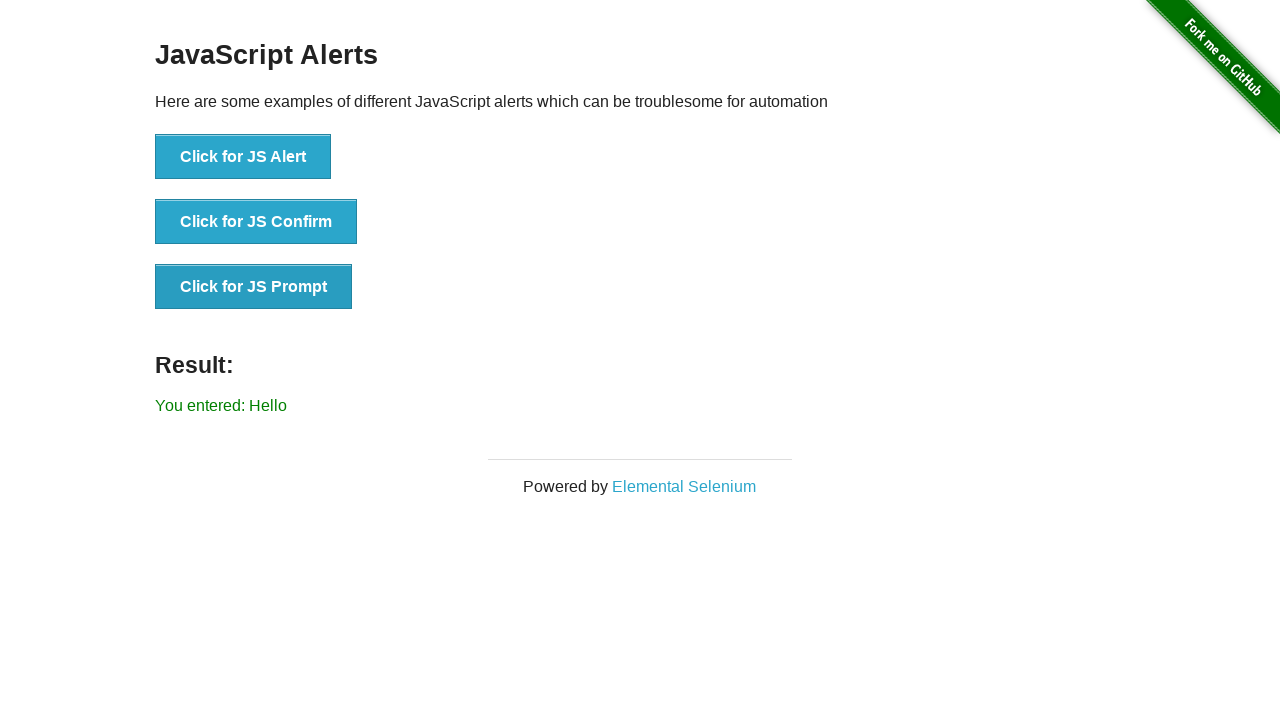

Result element loaded after prompt was handled
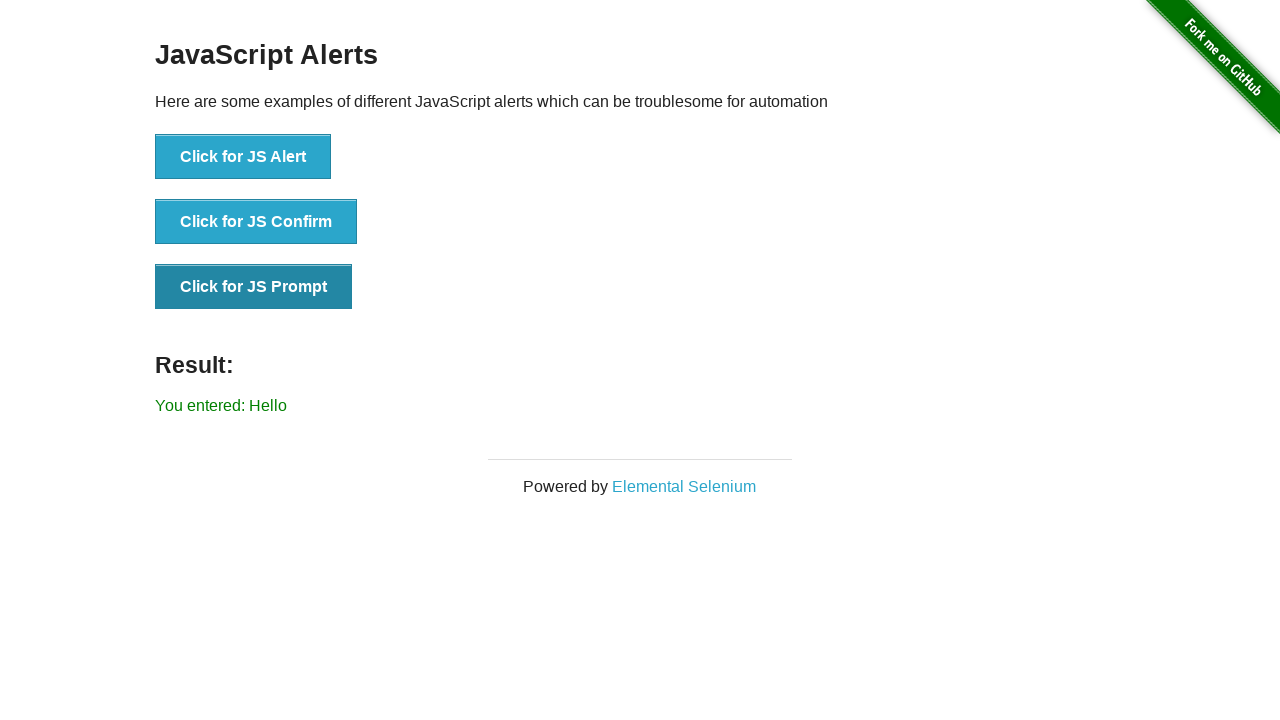

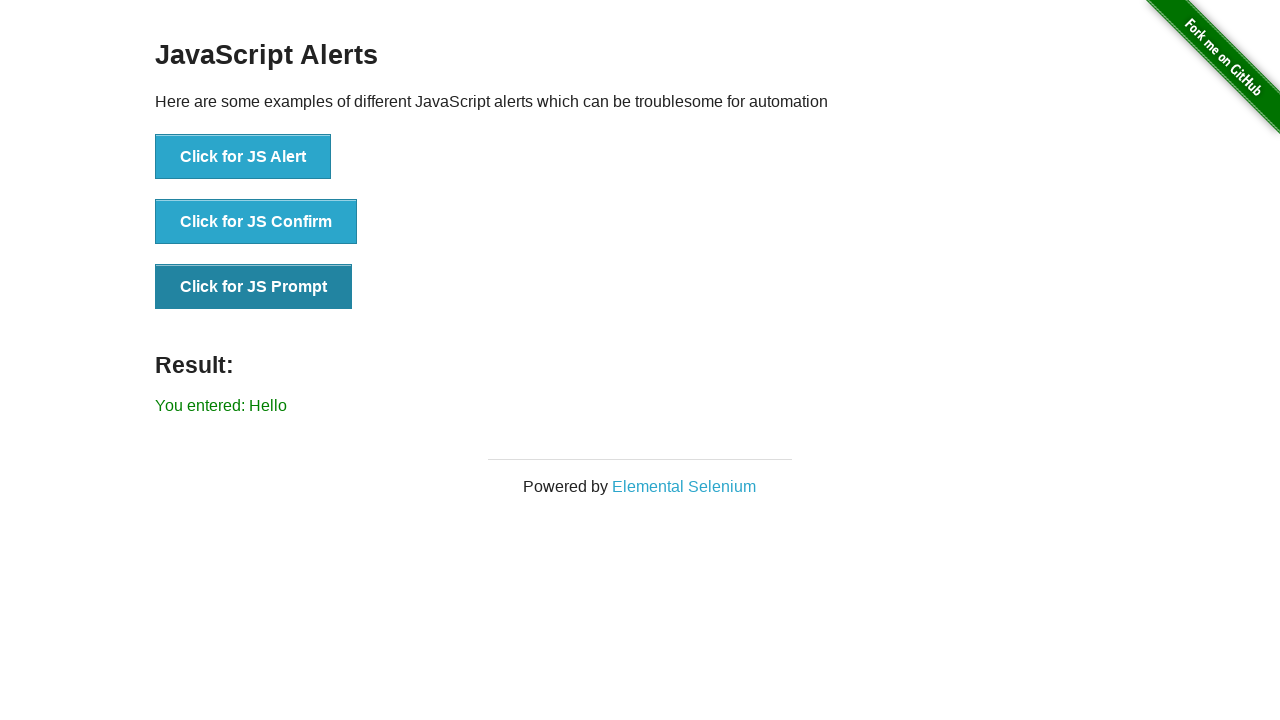